Tests that the error message can be closed by clicking the close button after triggering a login error

Starting URL: https://www.saucedemo.com/

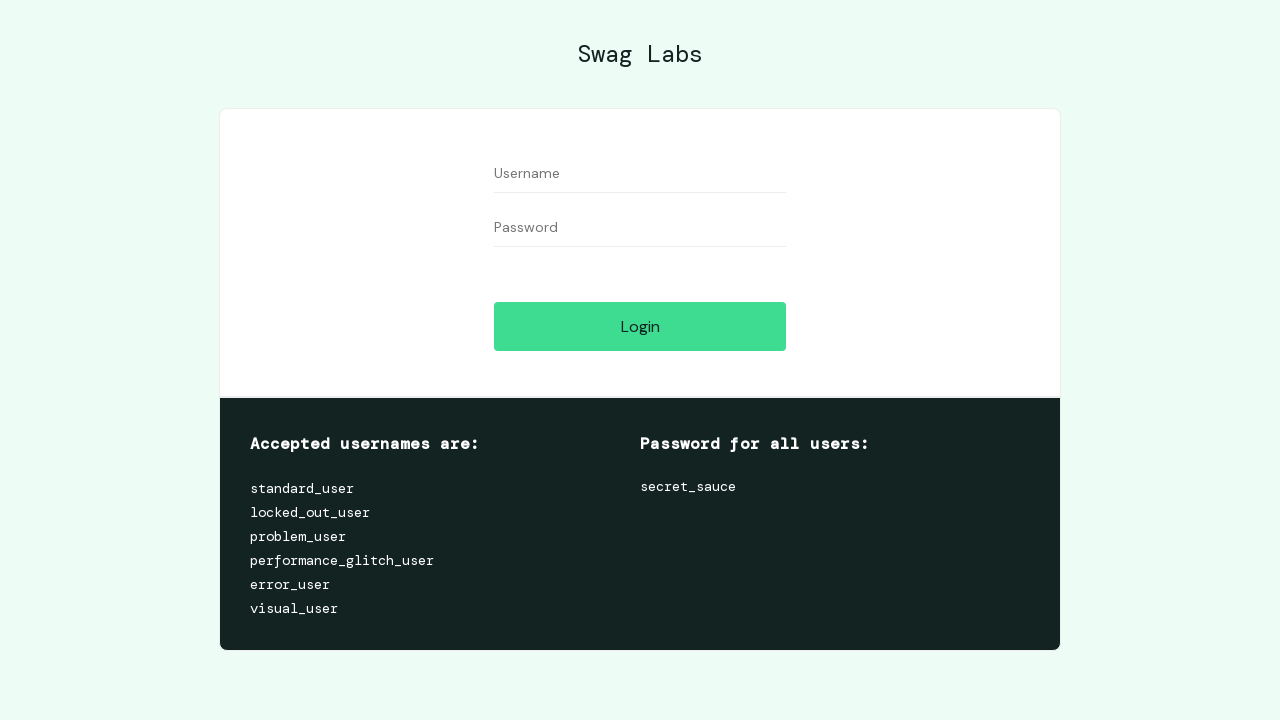

Clicked login button to trigger error at (640, 326) on #login-button
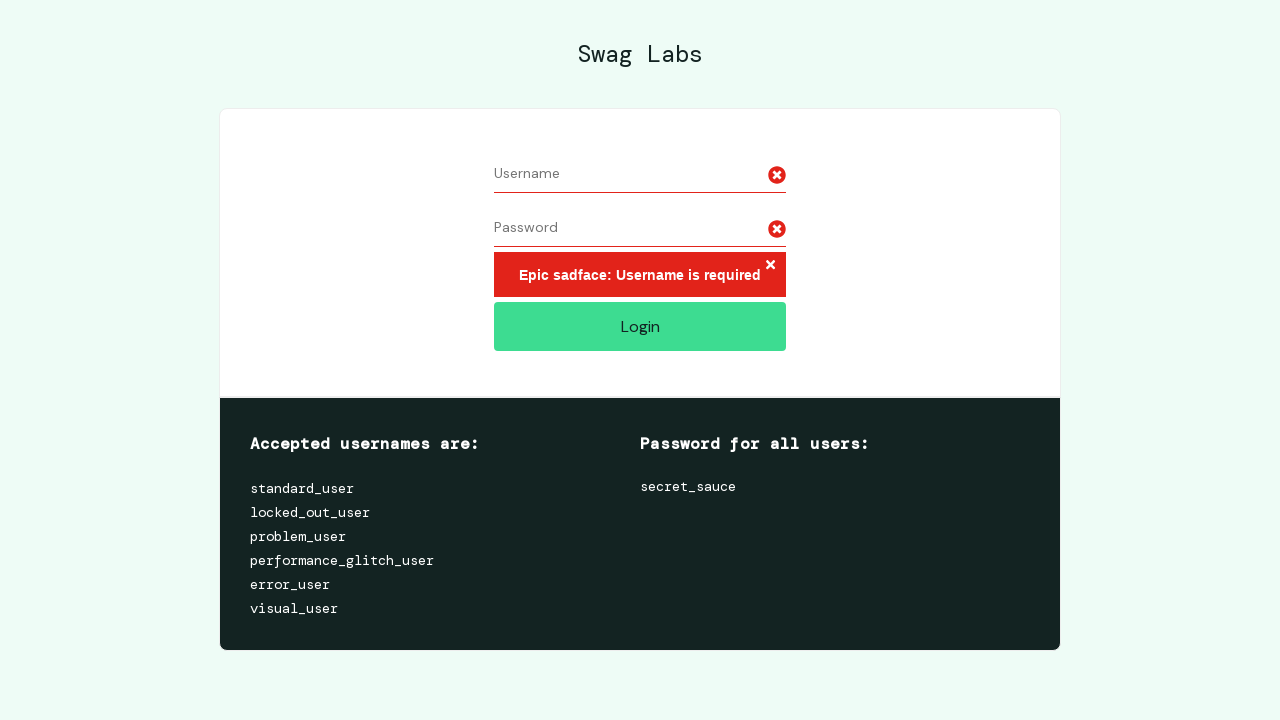

Error message appeared on screen
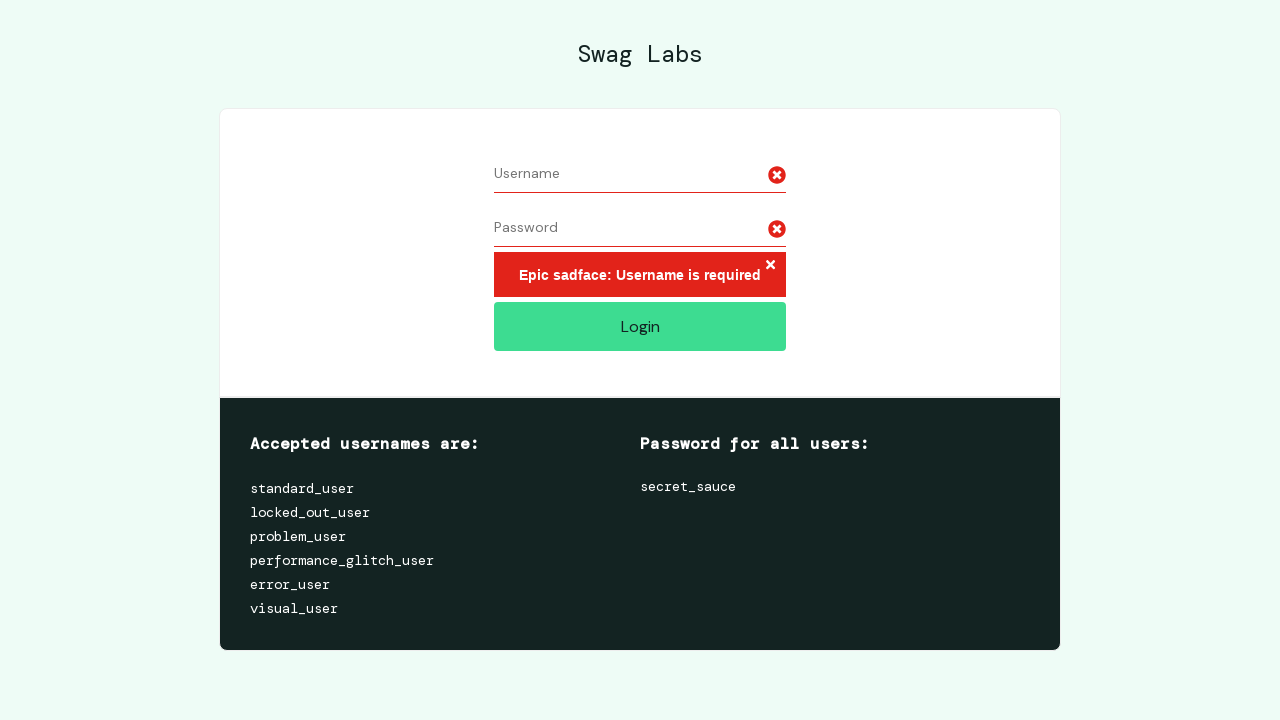

Clicked close button on error message at (770, 266) on .error-button
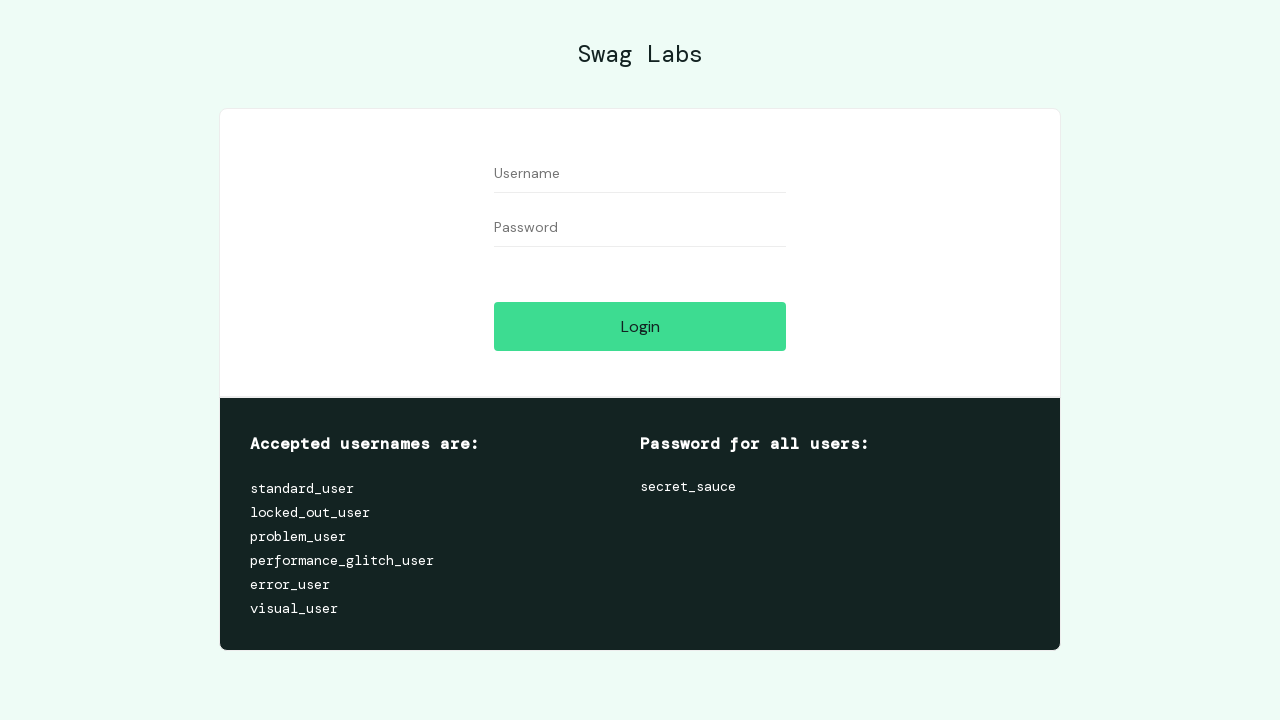

Error message successfully closed and is no longer visible
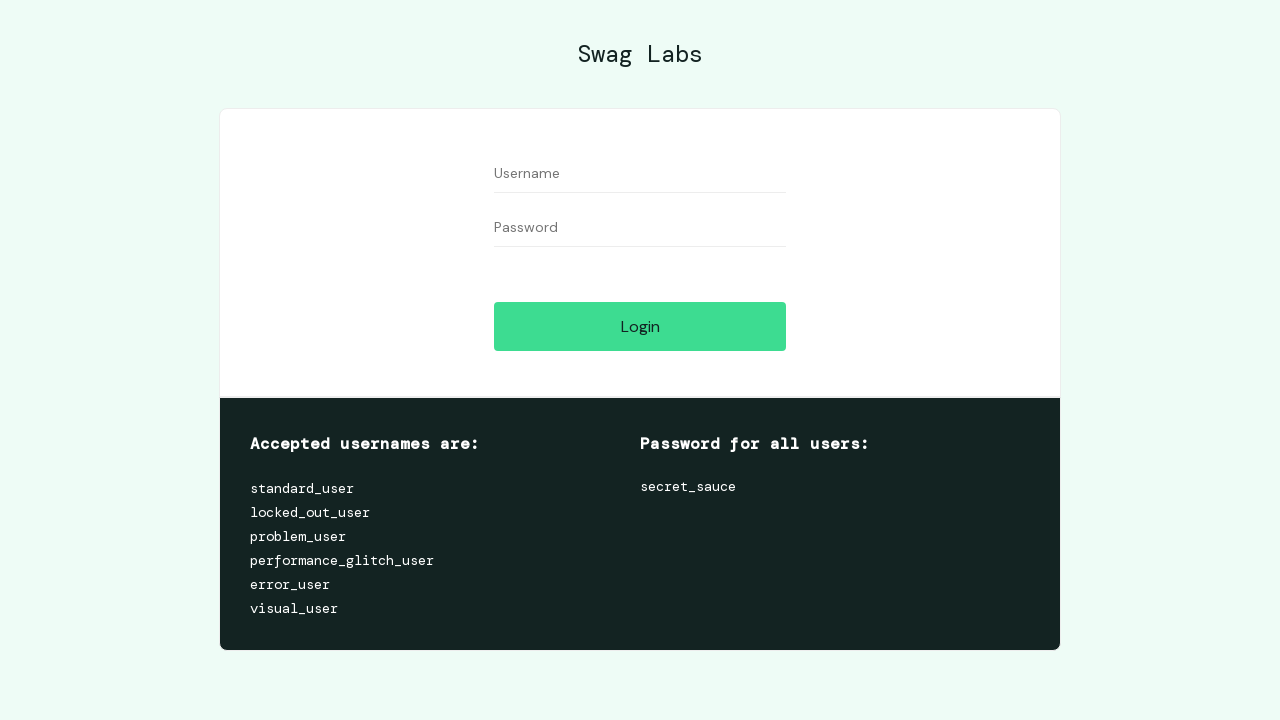

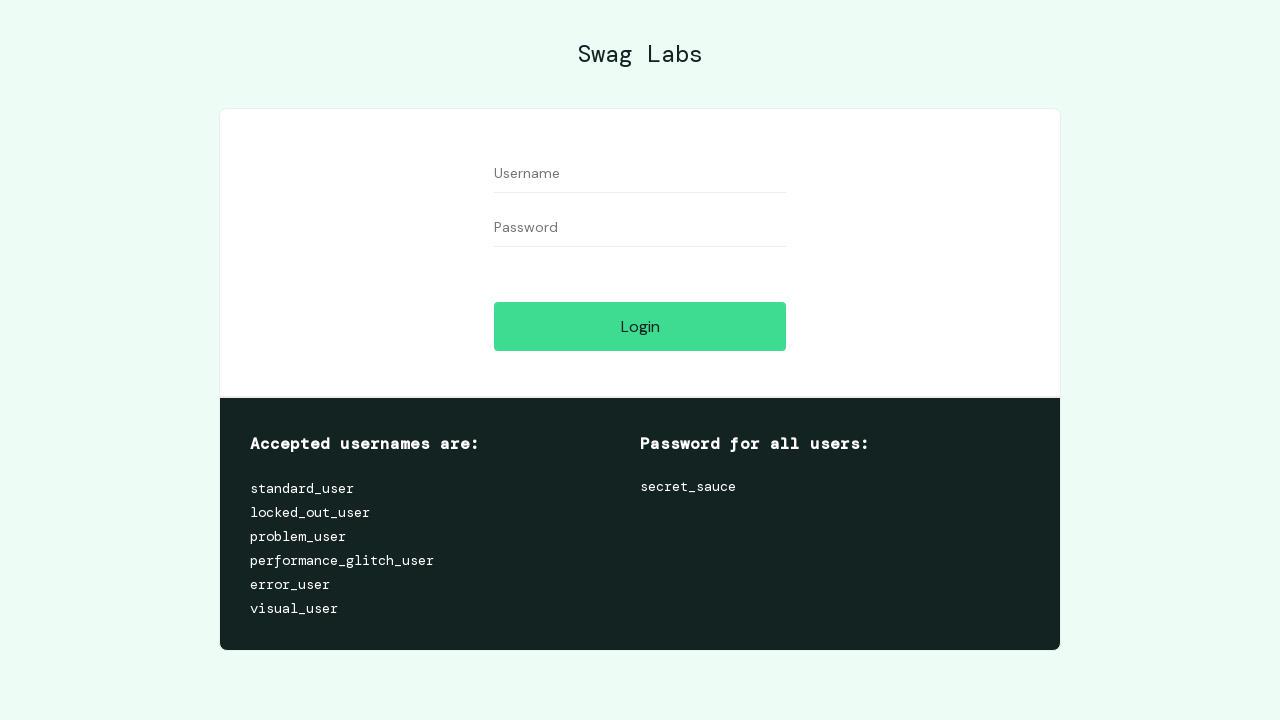